Tests that the complete all checkbox updates state when individual items are completed or cleared

Starting URL: https://demo.playwright.dev/todomvc

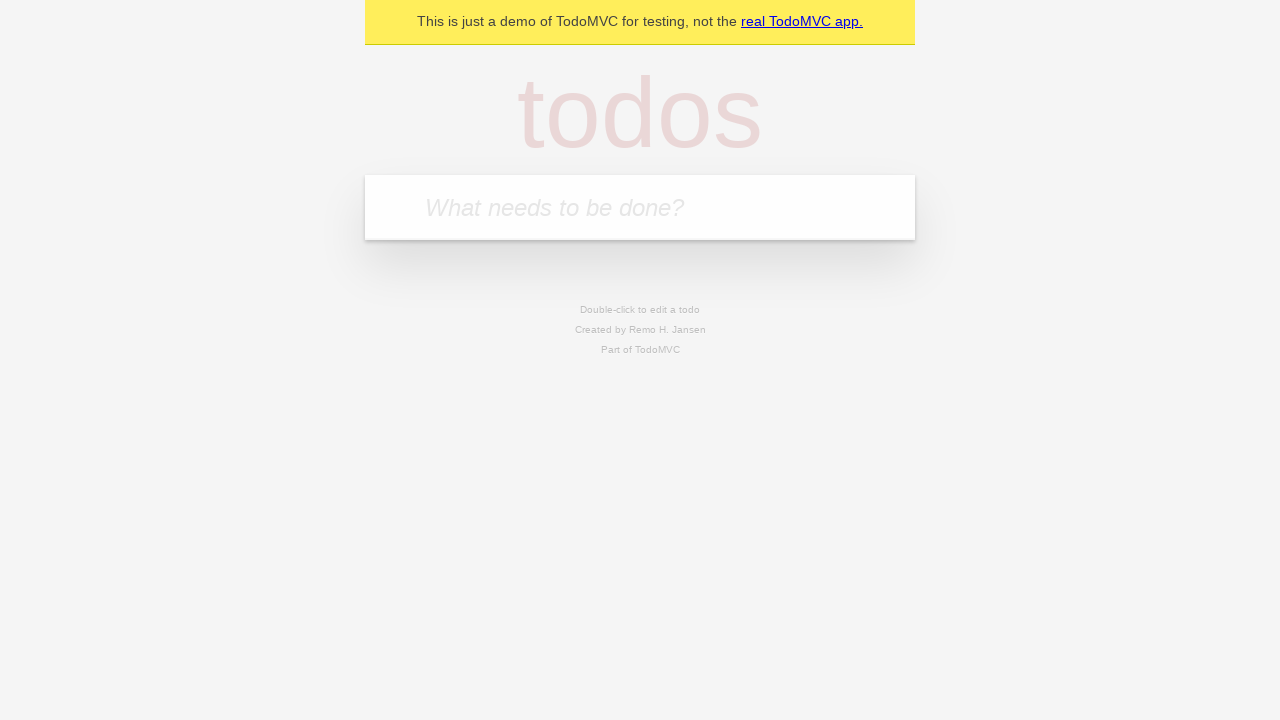

Filled todo input with 'buy some cheese' on internal:attr=[placeholder="What needs to be done?"i]
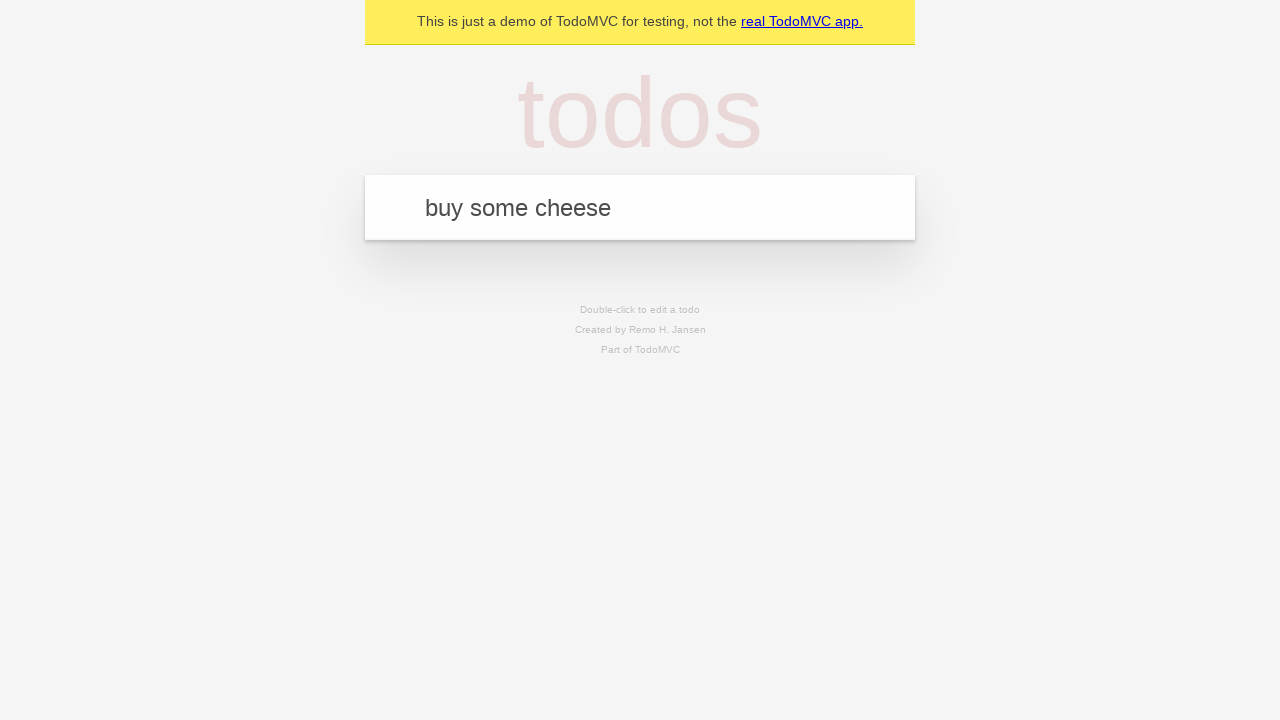

Pressed Enter to create todo 'buy some cheese' on internal:attr=[placeholder="What needs to be done?"i]
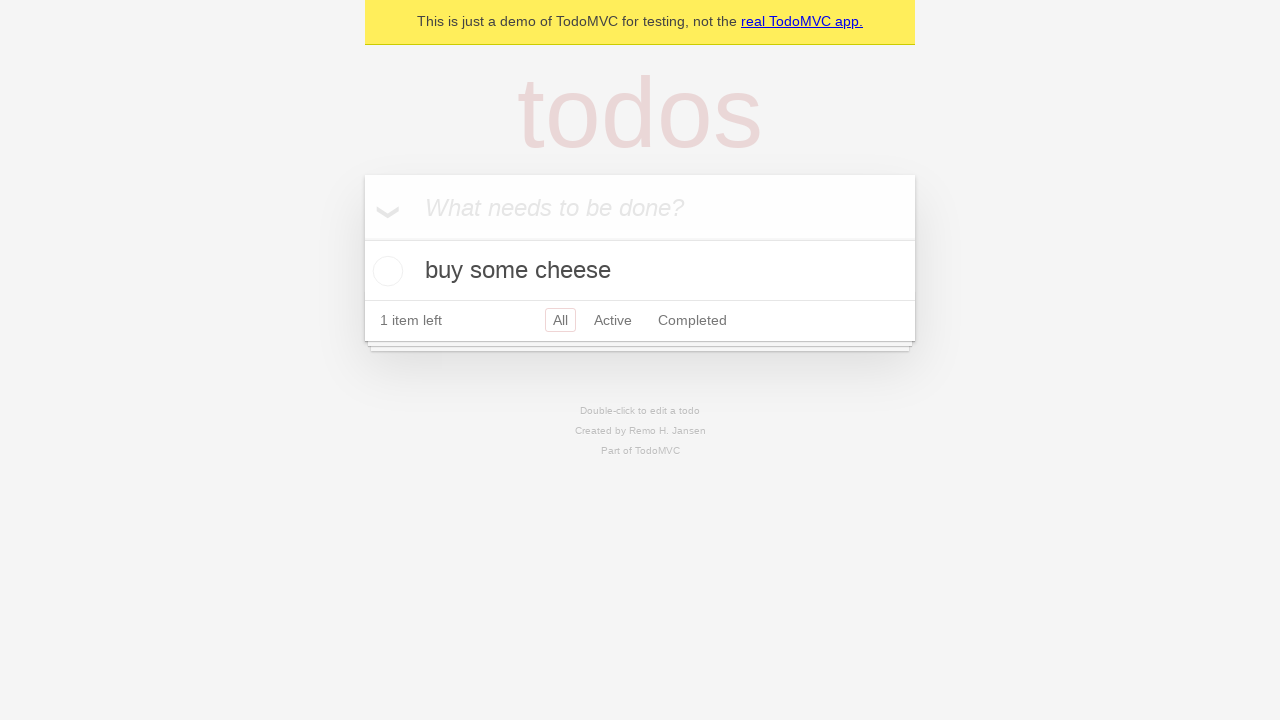

Filled todo input with 'feed the cat' on internal:attr=[placeholder="What needs to be done?"i]
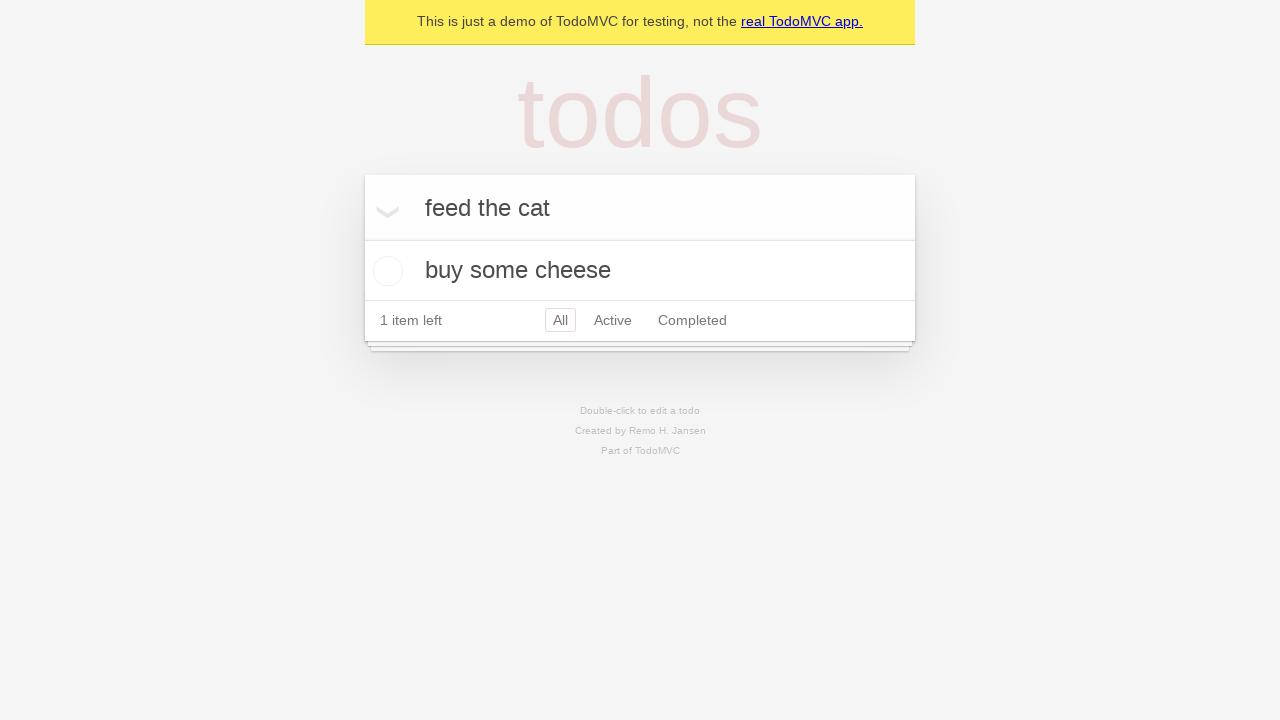

Pressed Enter to create todo 'feed the cat' on internal:attr=[placeholder="What needs to be done?"i]
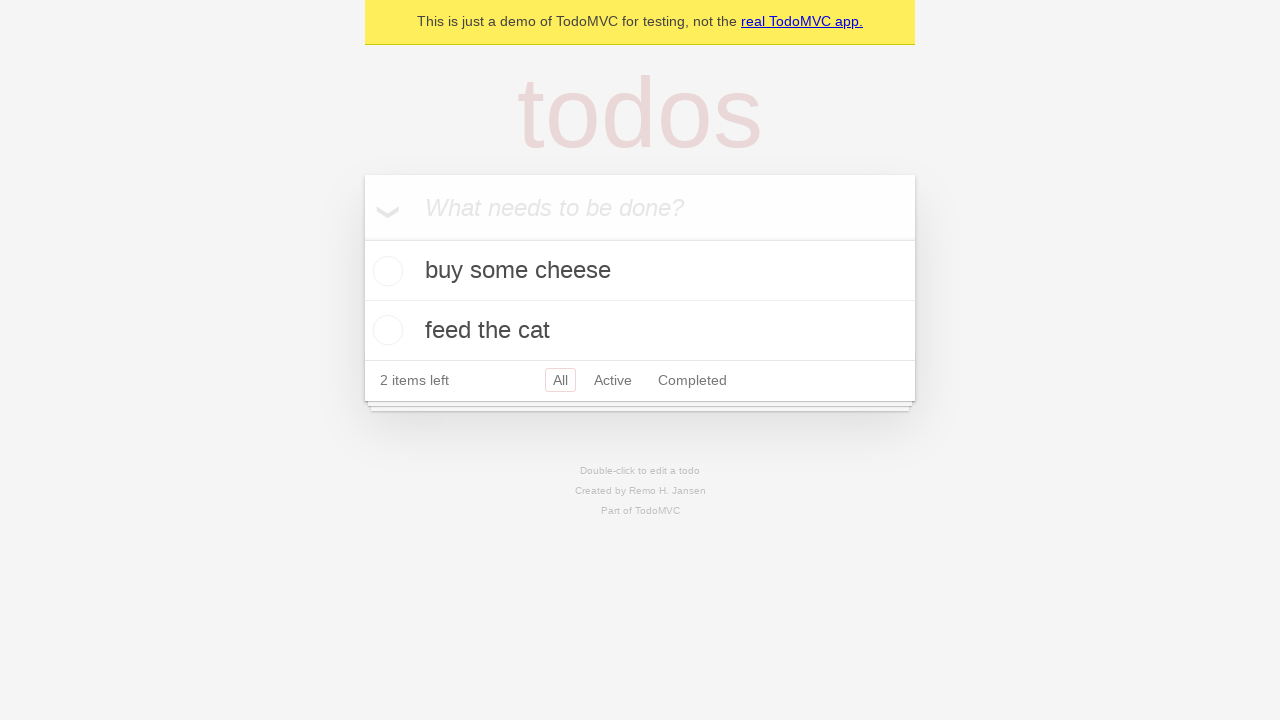

Filled todo input with 'book a doctors appointment' on internal:attr=[placeholder="What needs to be done?"i]
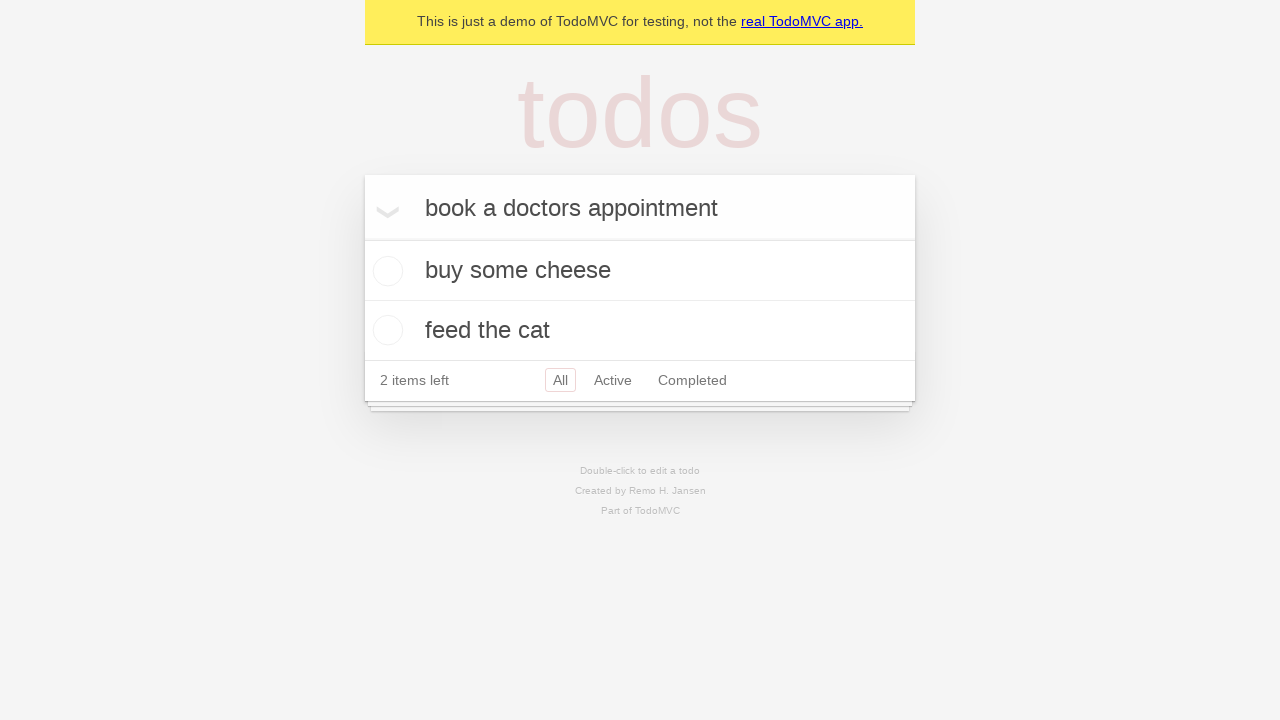

Pressed Enter to create todo 'book a doctors appointment' on internal:attr=[placeholder="What needs to be done?"i]
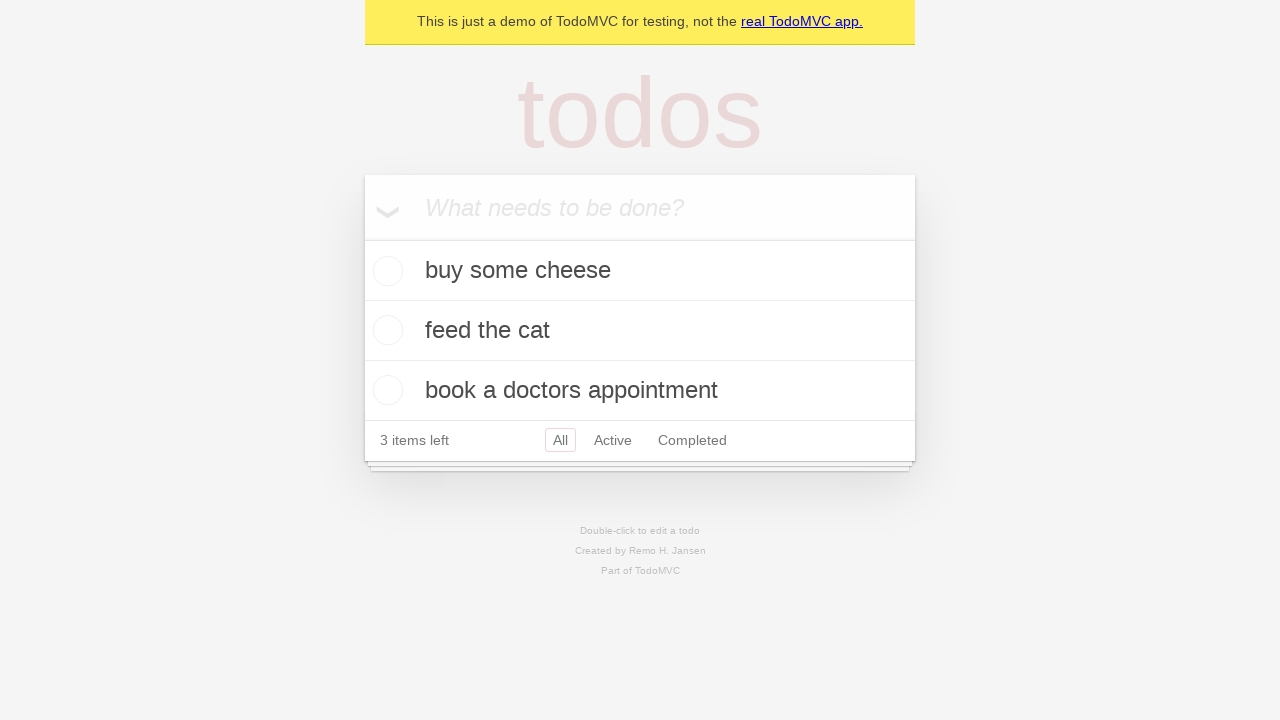

Checked the 'Mark all as complete' checkbox at (362, 238) on internal:label="Mark all as complete"i
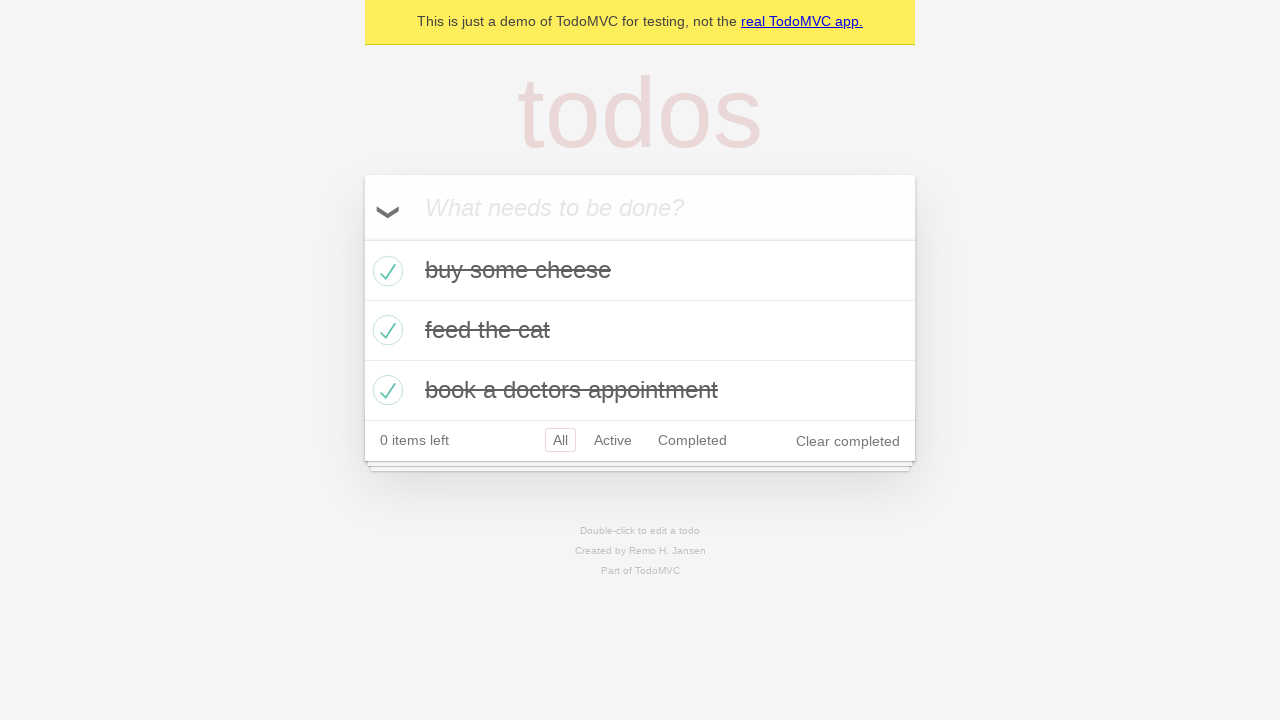

Unchecked the first todo item at (385, 271) on internal:testid=[data-testid="todo-item"s] >> nth=0 >> internal:role=checkbox
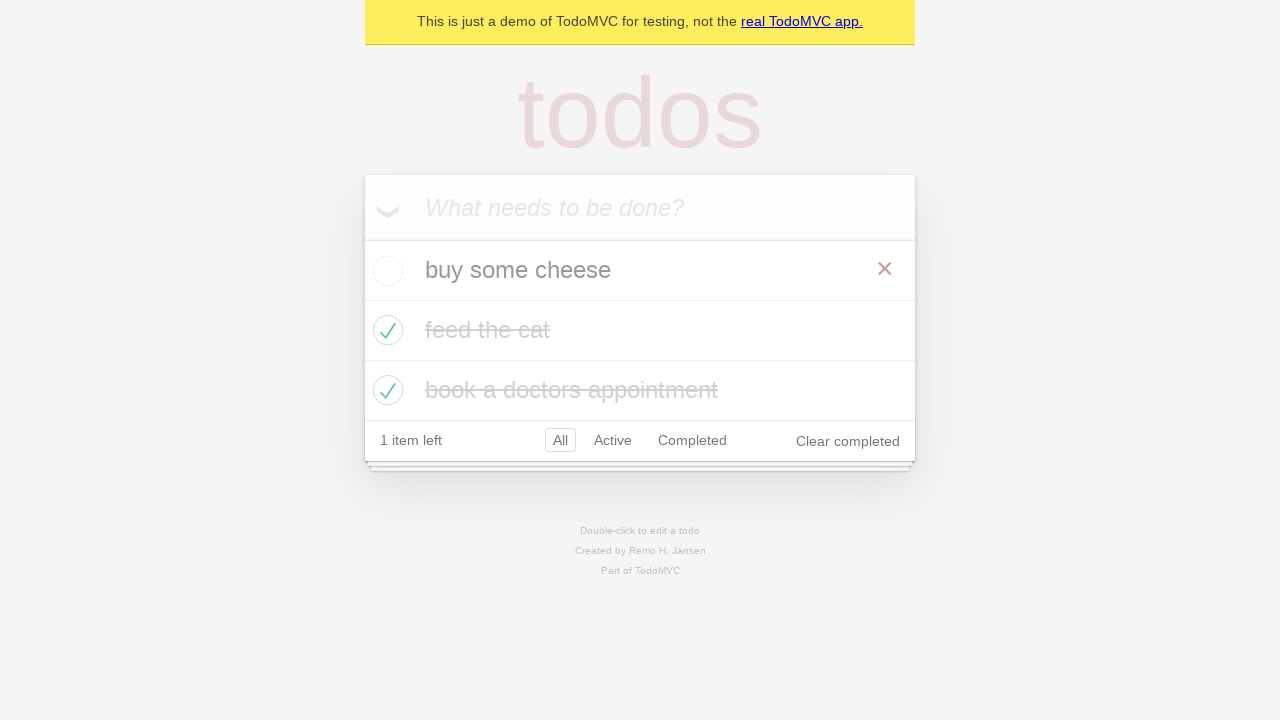

Checked the first todo item again at (385, 271) on internal:testid=[data-testid="todo-item"s] >> nth=0 >> internal:role=checkbox
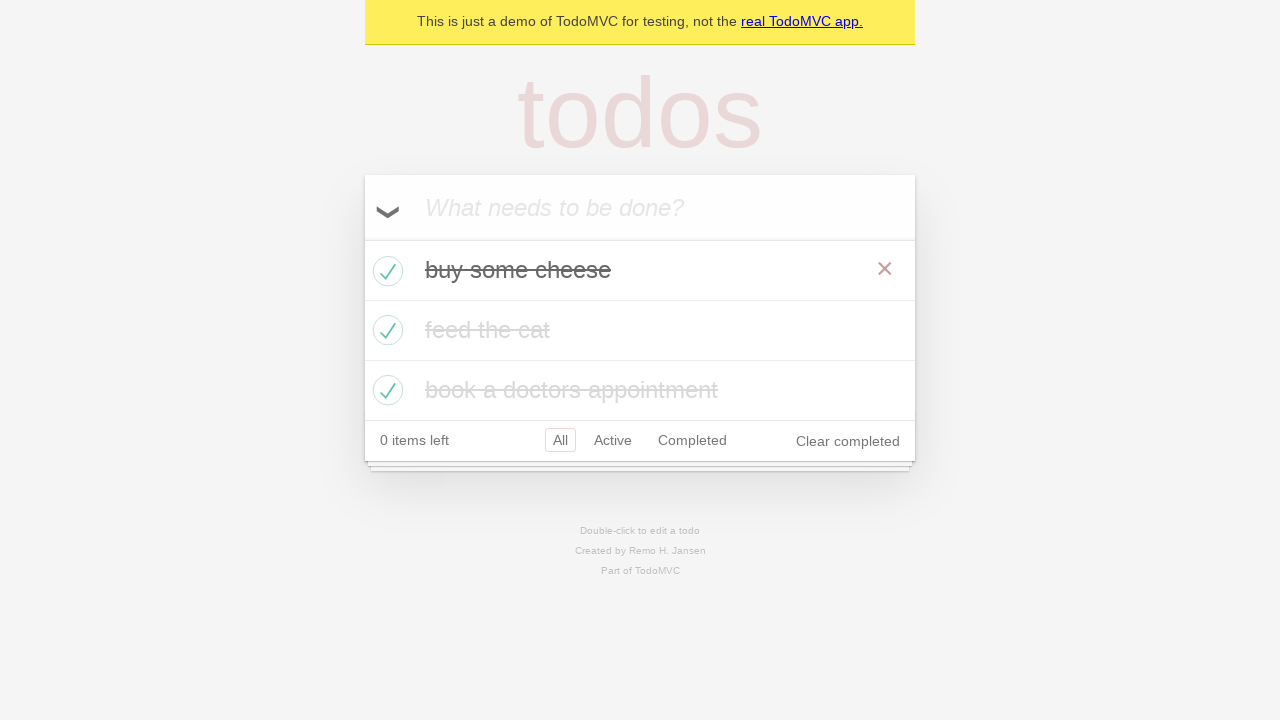

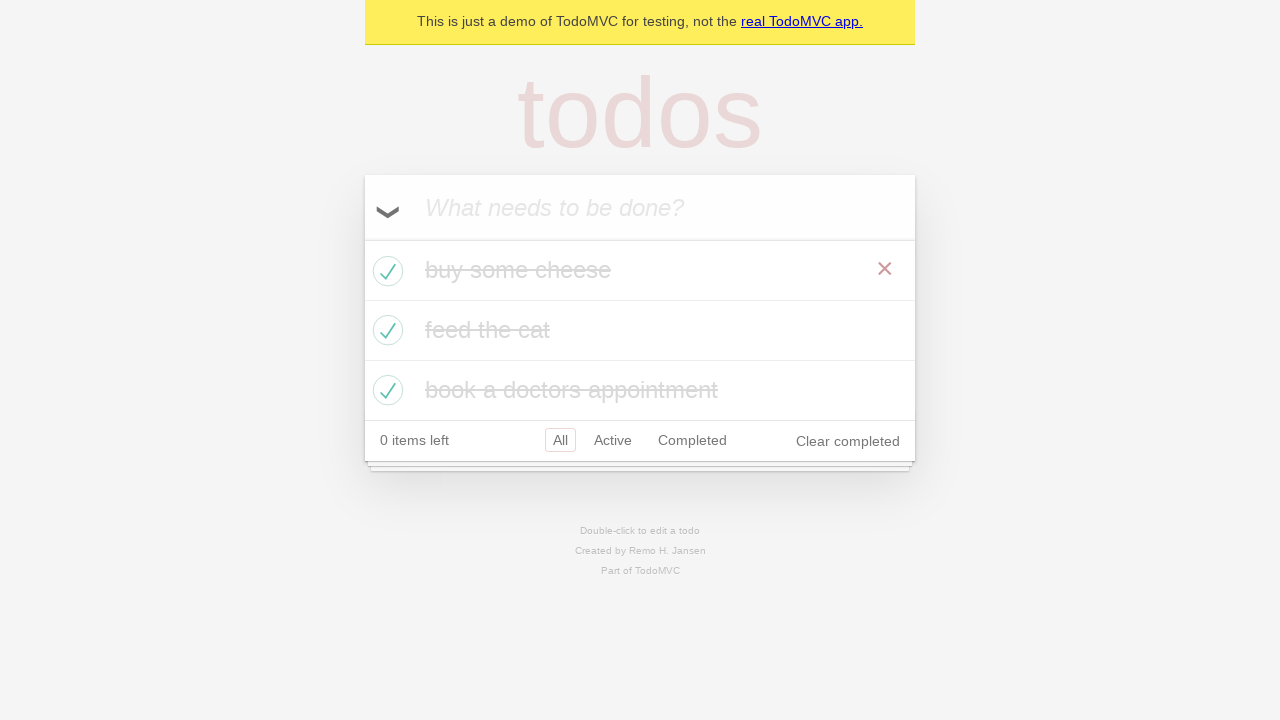